Automates the RPA Challenge OCR website by clicking the start button and navigating through paginated tables using the next button until reaching the end.

Starting URL: https://rpachallengeocr.azurewebsites.net/

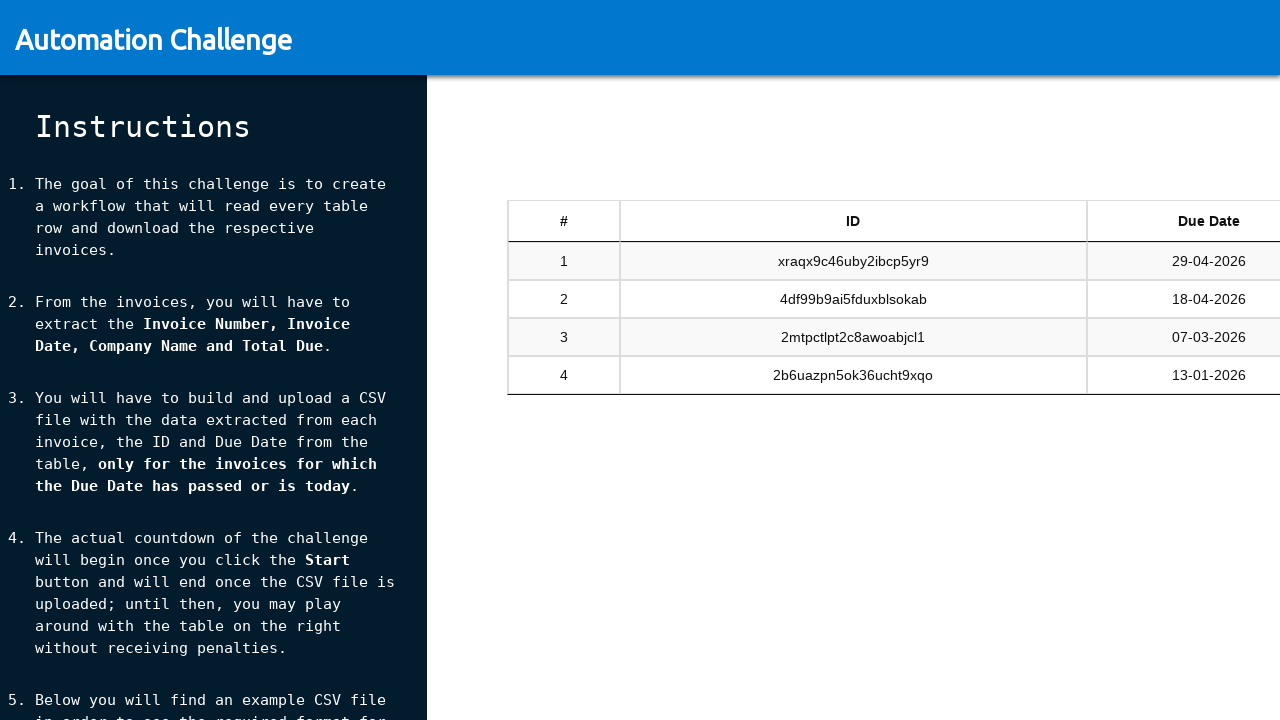

Clicked start button to begin RPA Challenge OCR at (213, 648) on #start
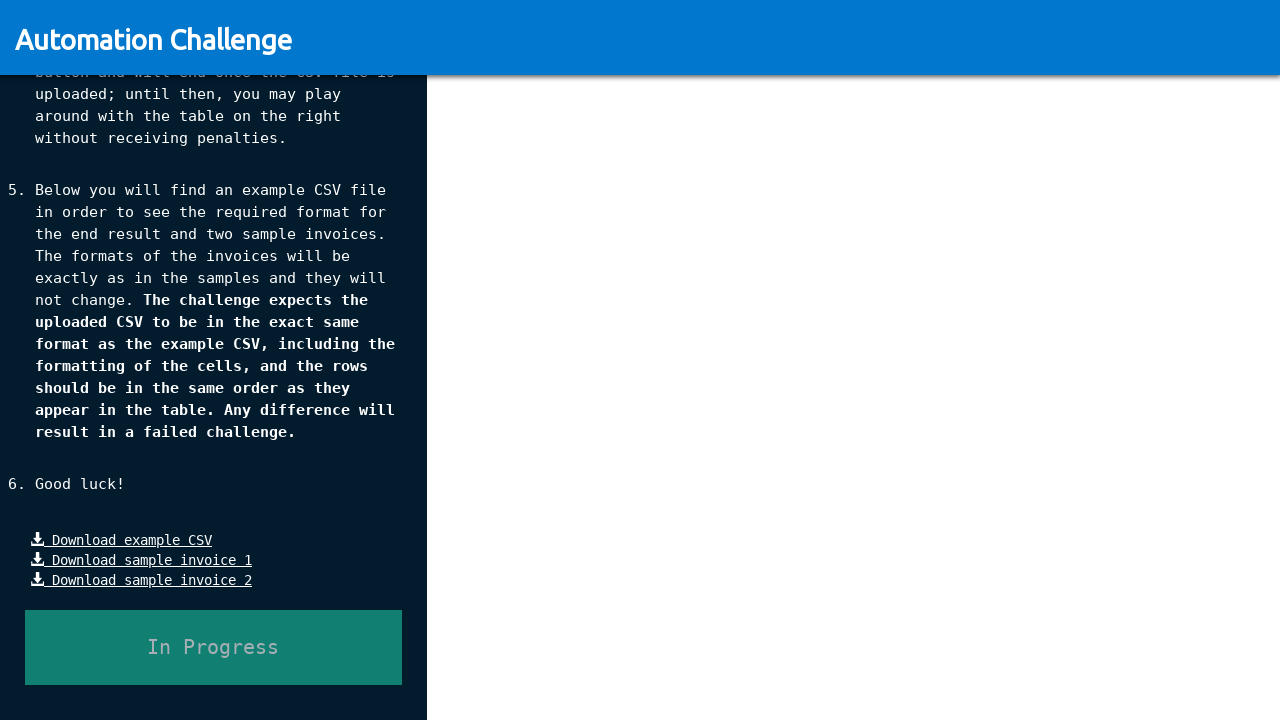

Table loaded and next button is visible
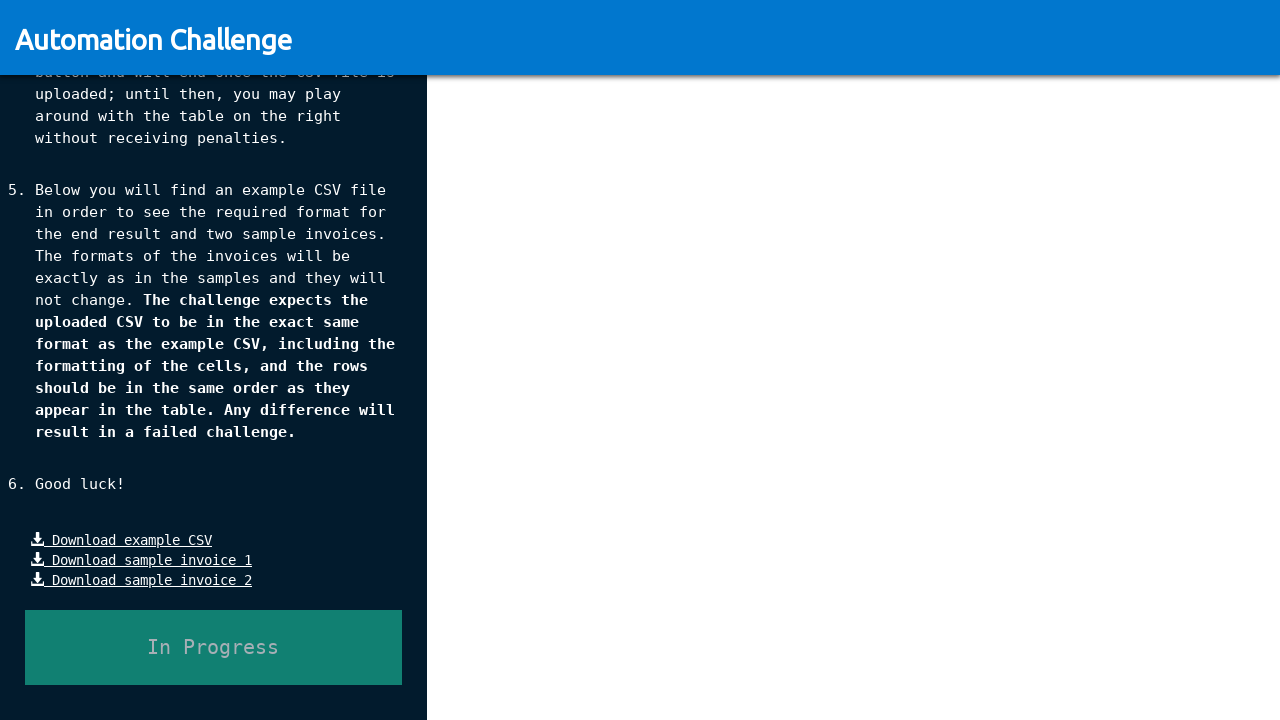

Clicked next button to navigate to next page at (1185, 360) on #tableSandbox_next
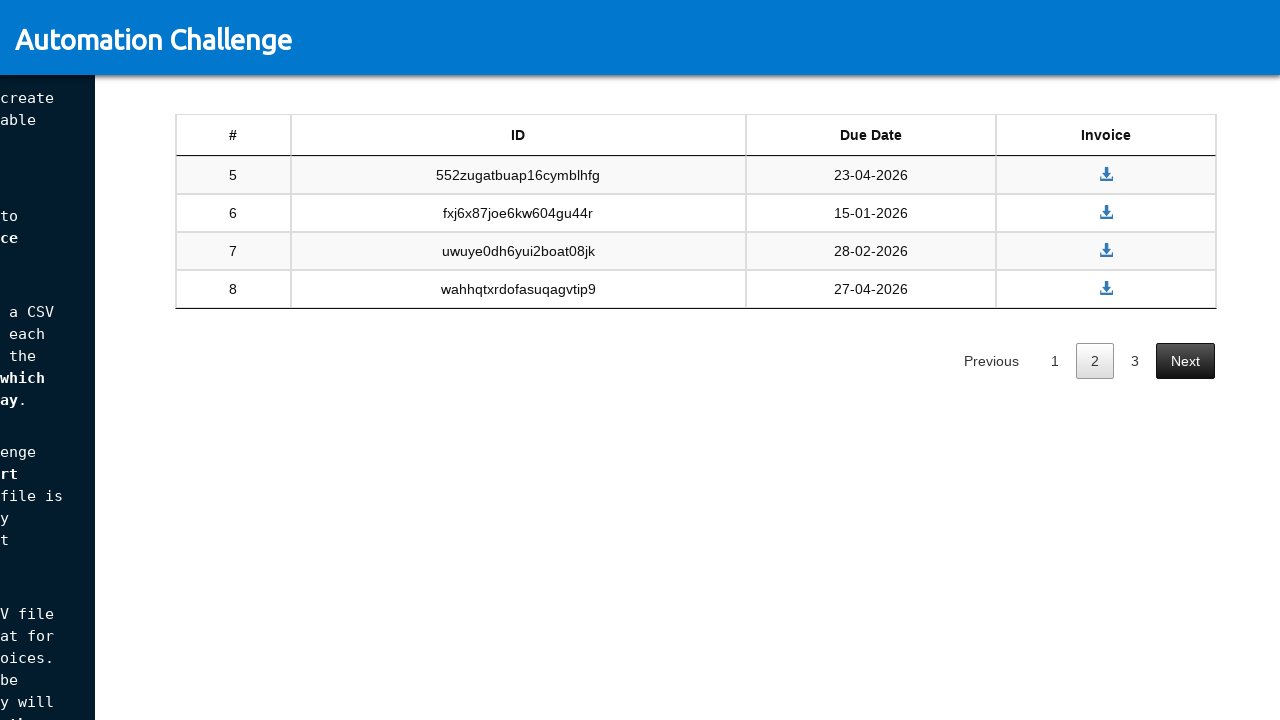

Waited for page transition to complete
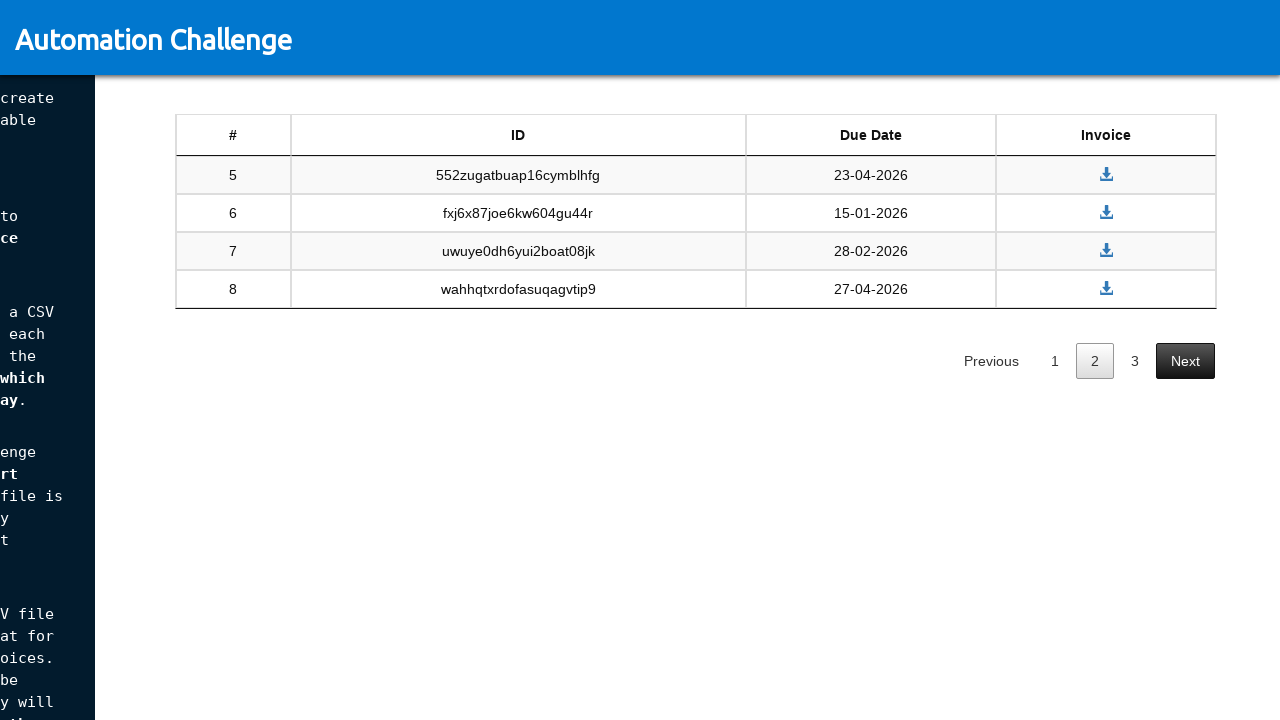

Clicked next button to navigate to next page at (1185, 360) on #tableSandbox_next
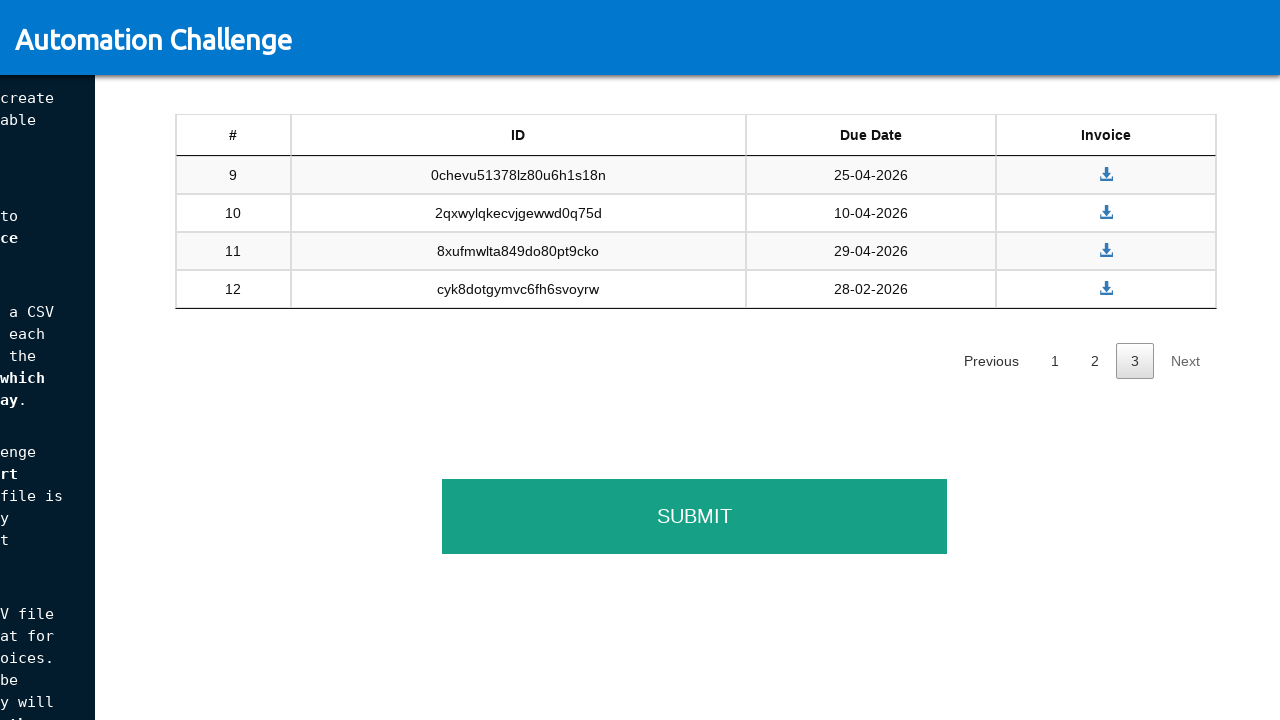

Waited for page transition to complete
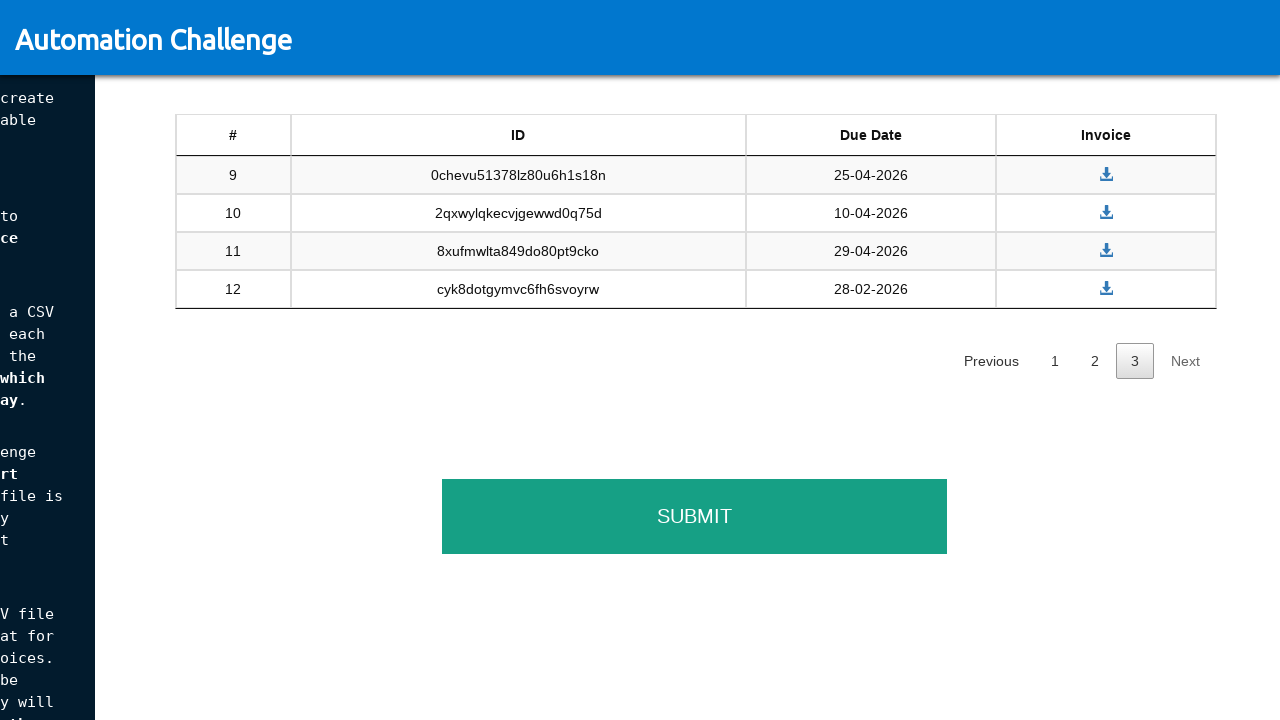

Reached end of paginated table - next button is disabled
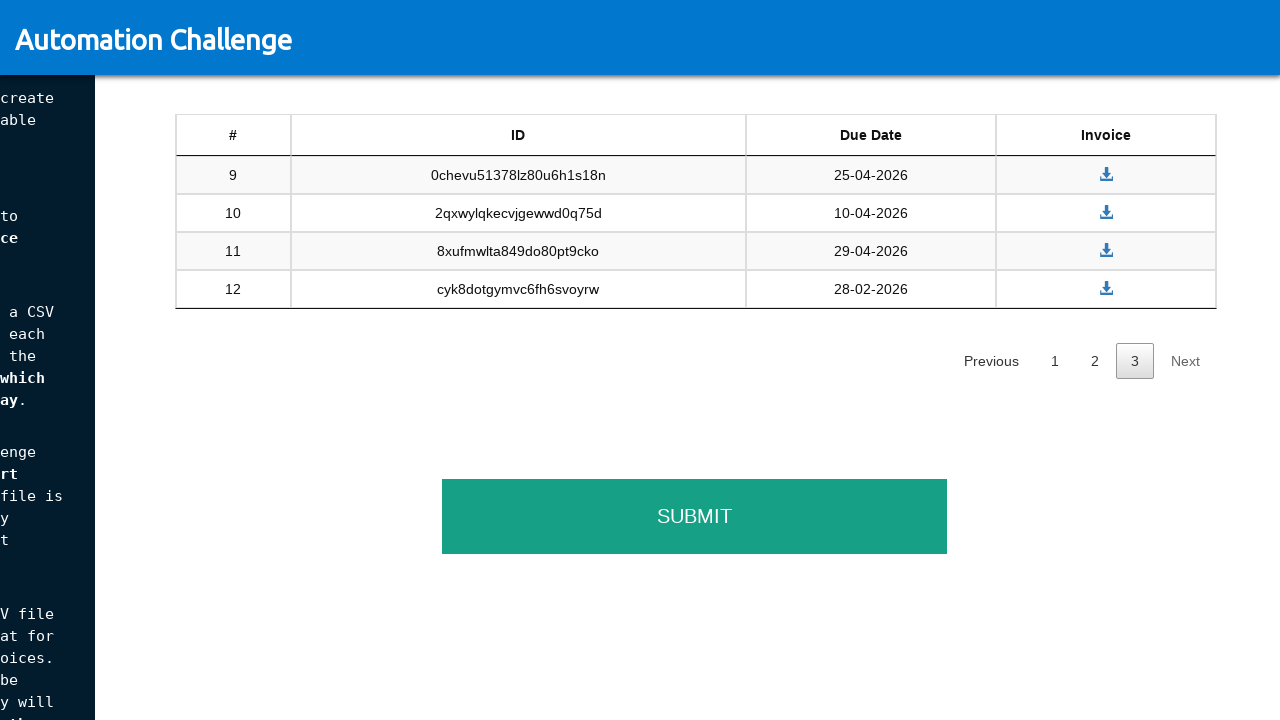

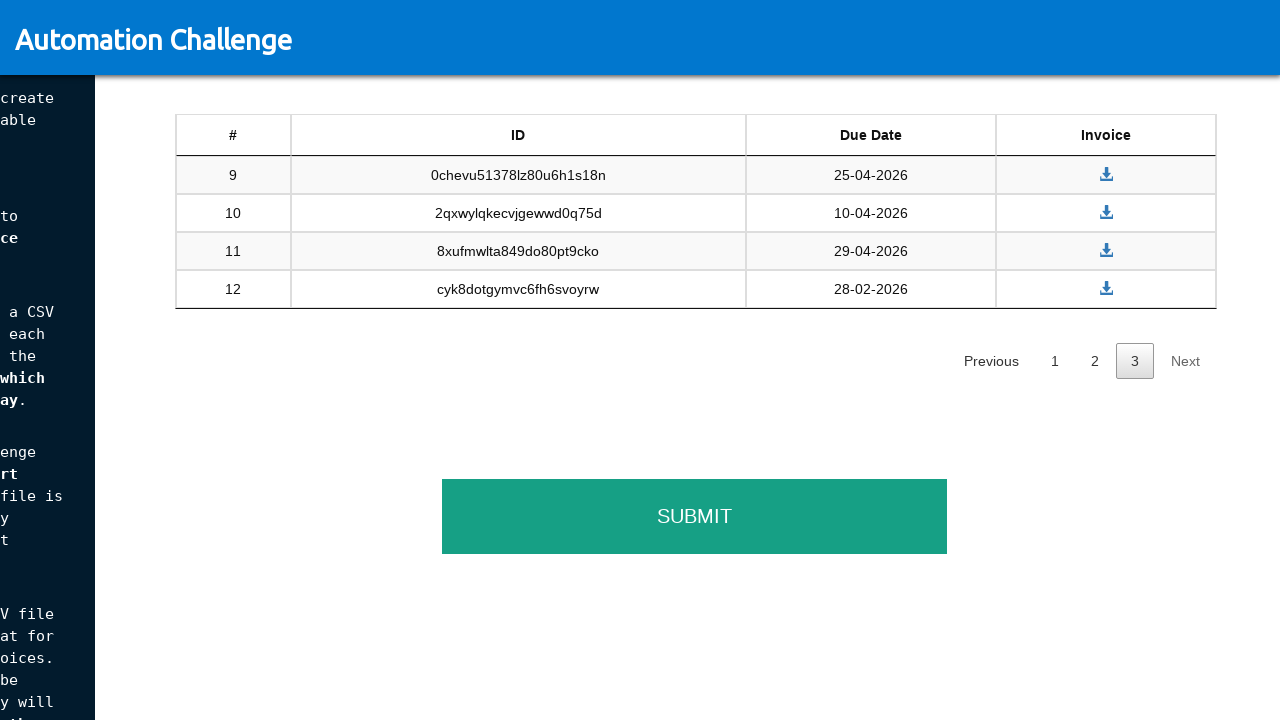